Tests selecting multiple values from a multi-select dropdown by switching to an iframe and selecting multiple options simultaneously

Starting URL: https://www.w3schools.com/tags/tryit.asp?filename=tryhtml_select_multiple

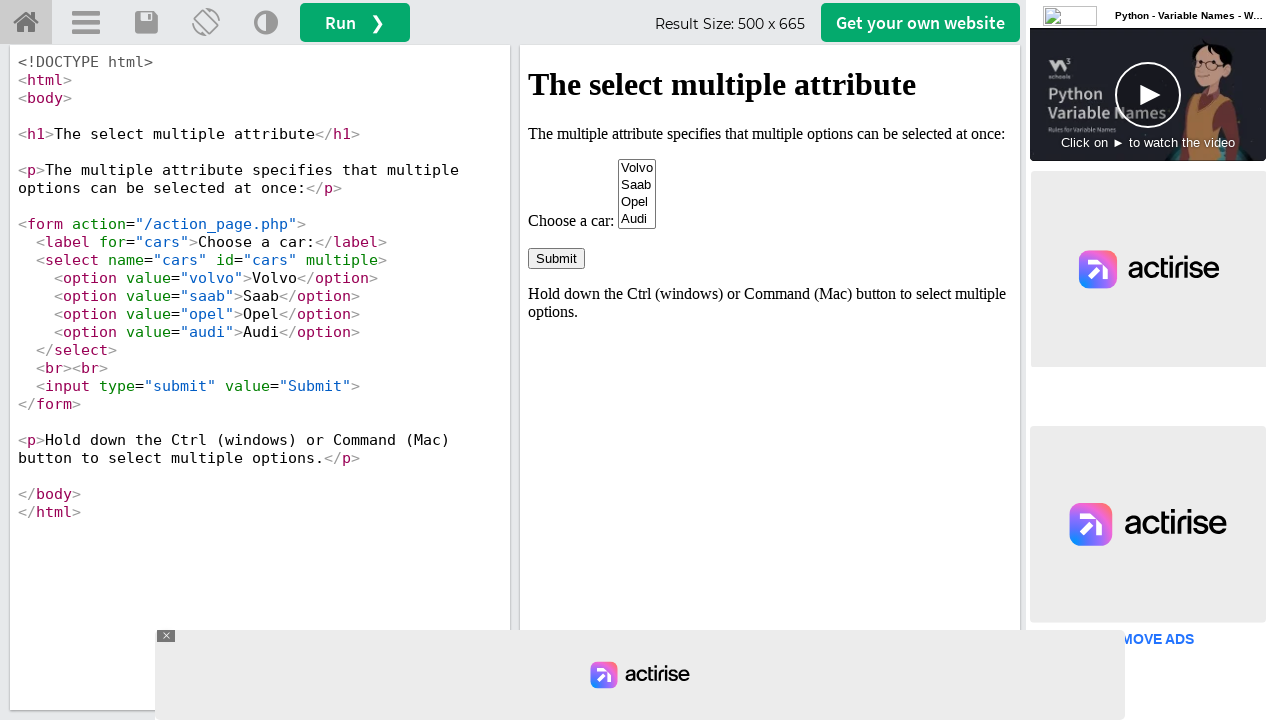

Located iframe with ID 'iframeResult'
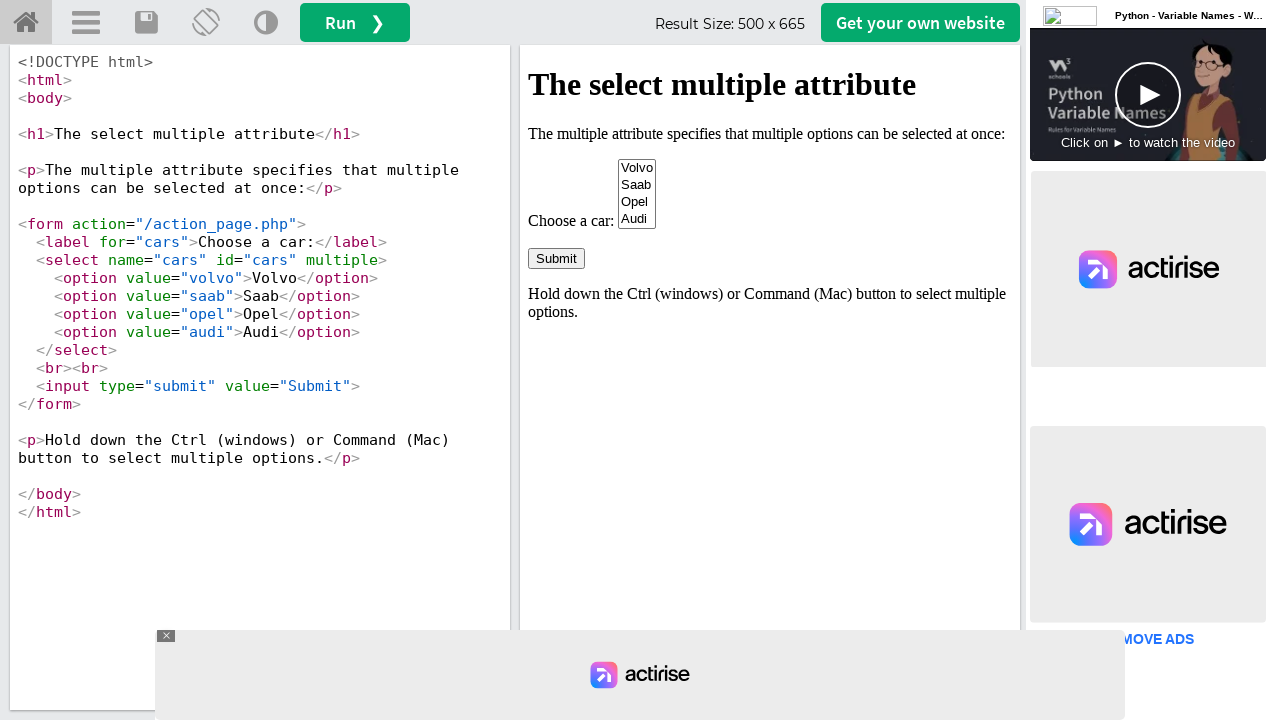

Selected multiple values from dropdown: 'Saab' and 'Audi' on #iframeResult >> internal:control=enter-frame >> select[name='cars']
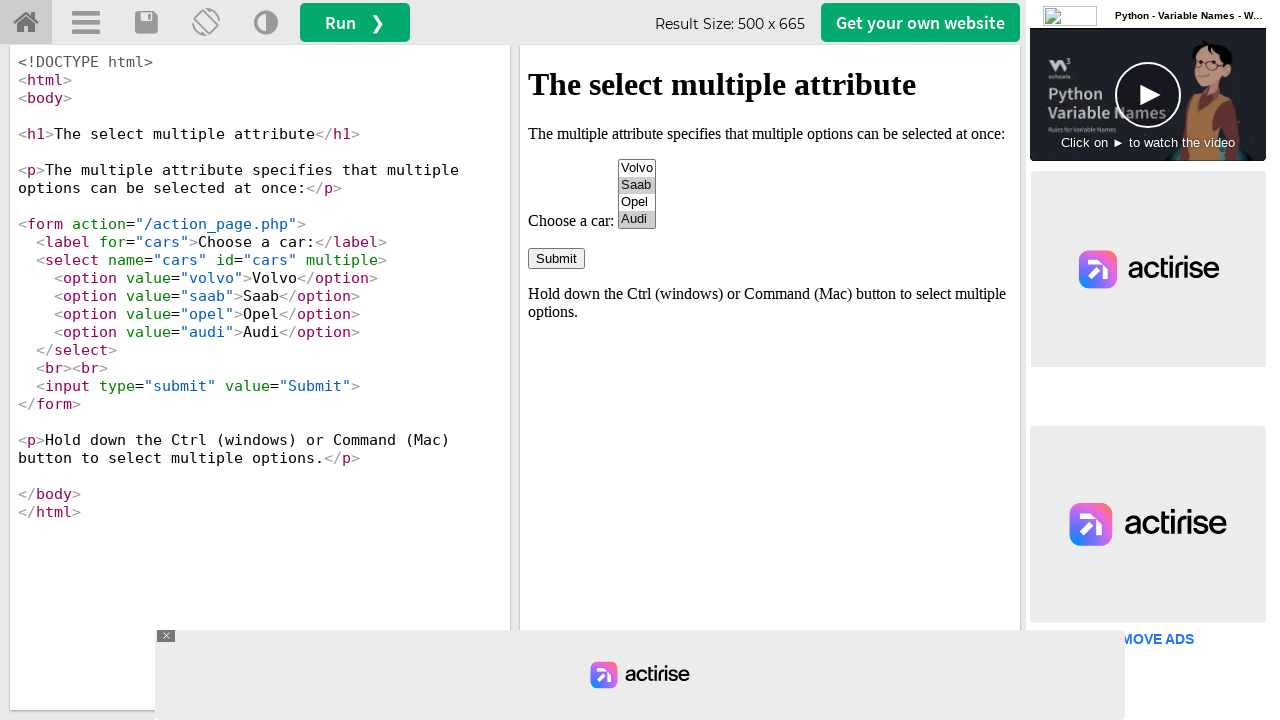

Waited 1000ms to observe the selection
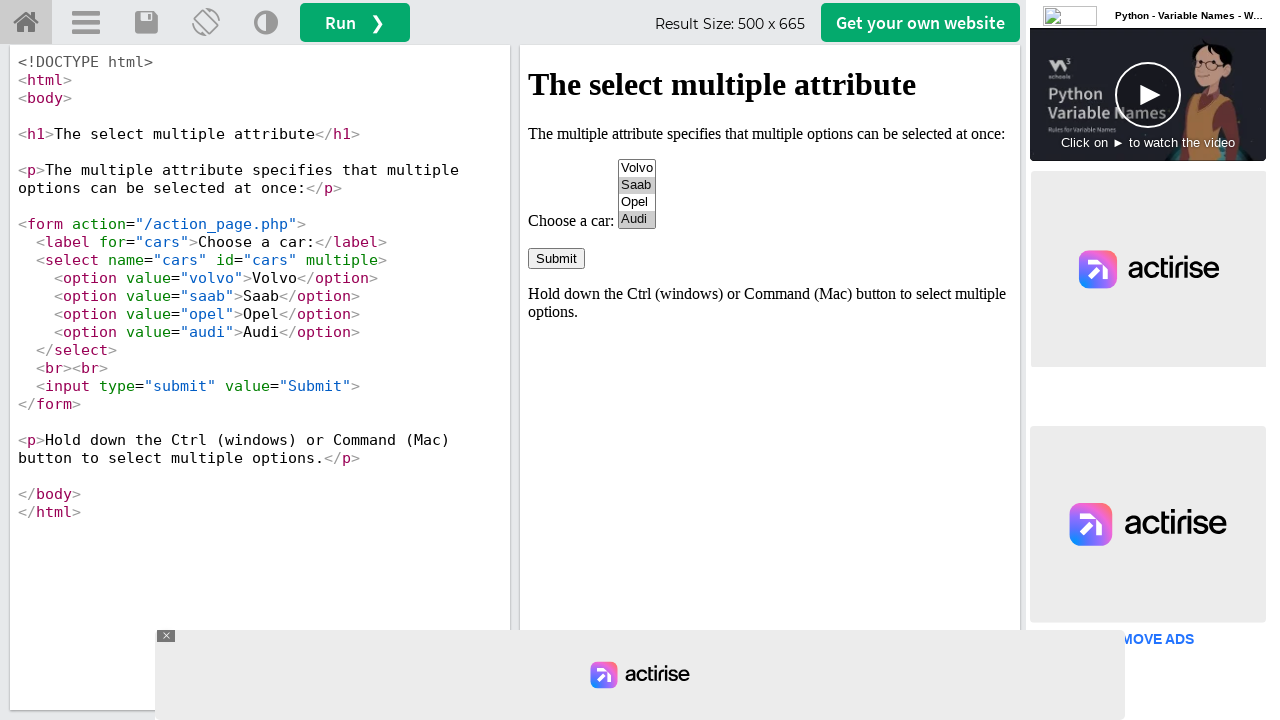

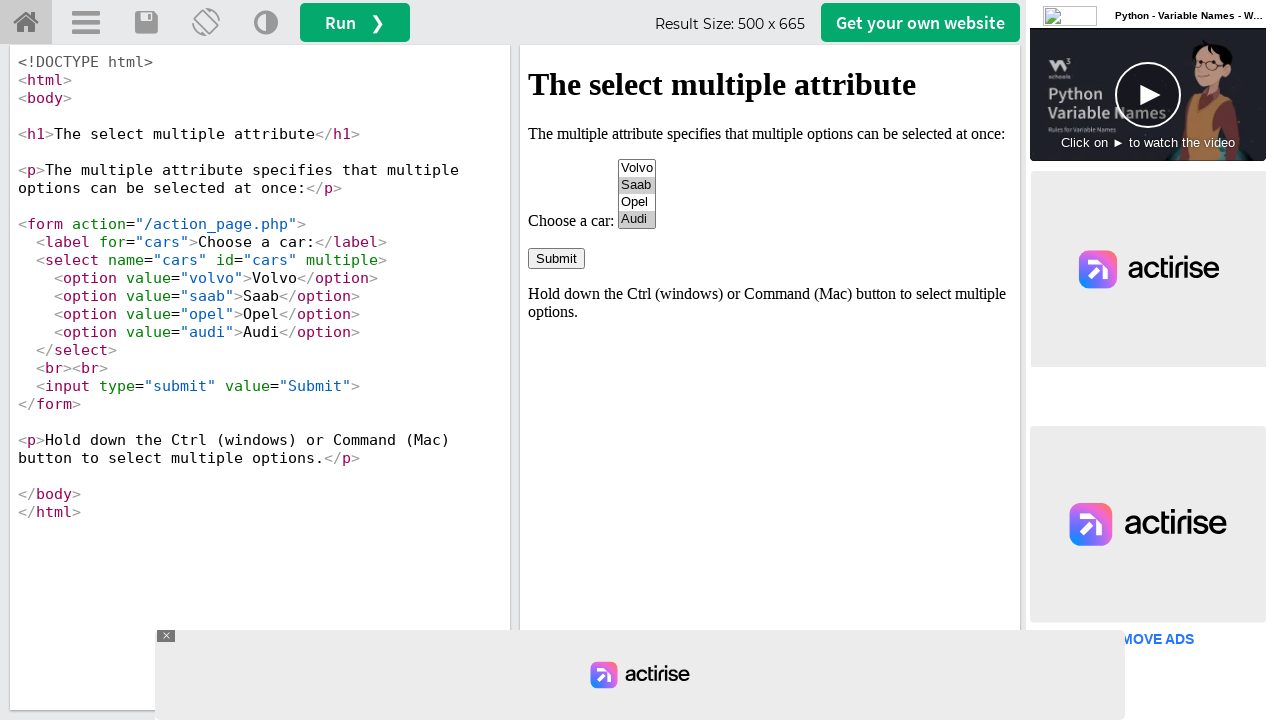